Tests click and hold selection by dragging from first element to fourth element in a selectable grid to select multiple items.

Starting URL: https://jqueryui.com/resources/demos/selectable/display-grid.html

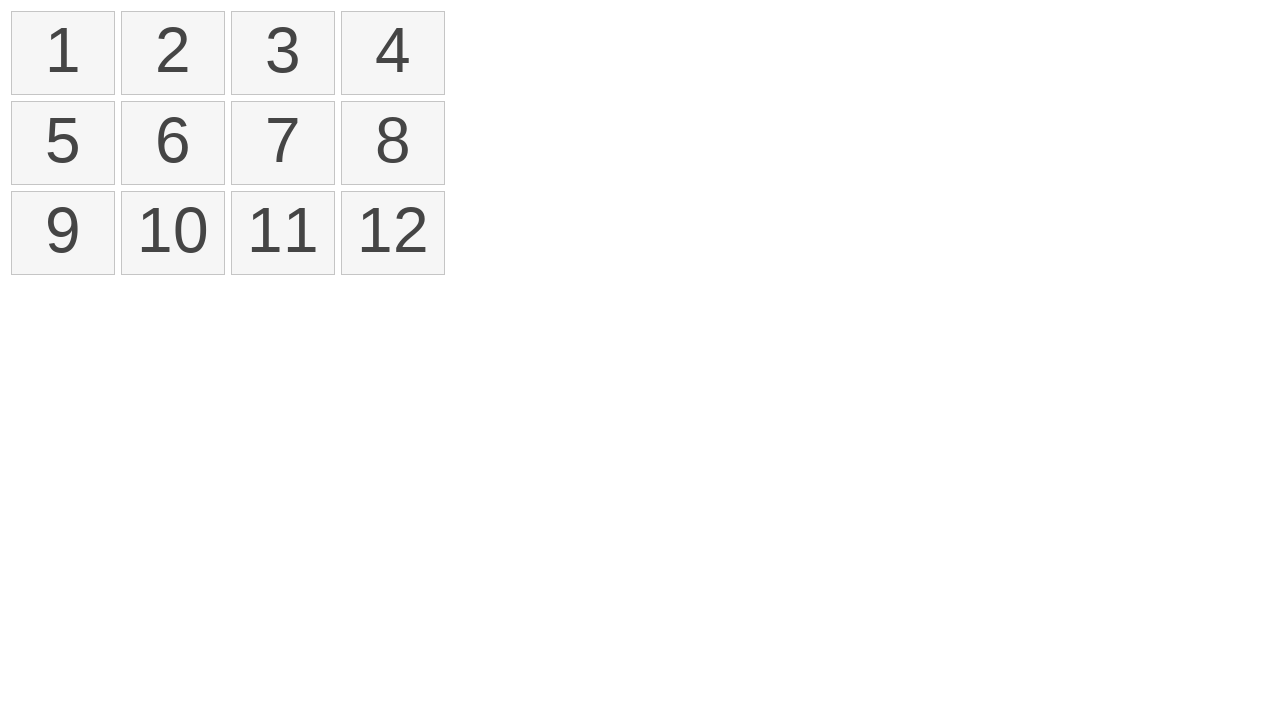

Waited for selectable grid to load
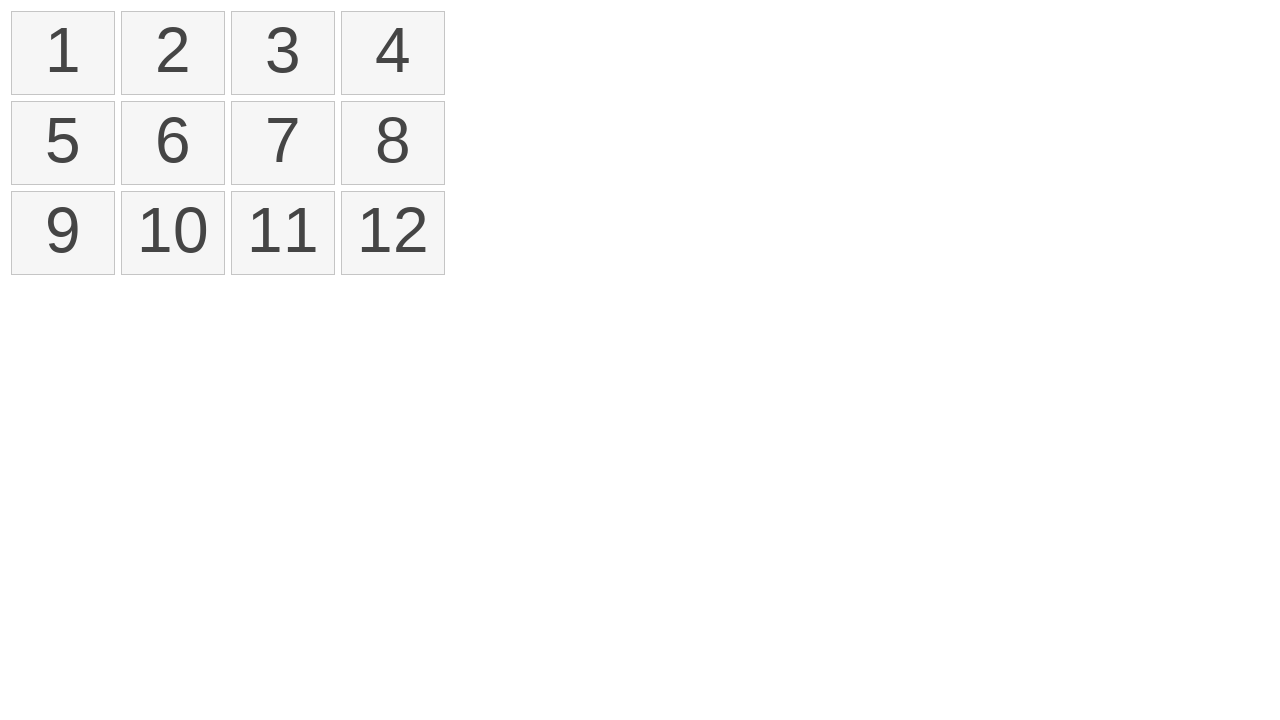

Located first item in selectable grid
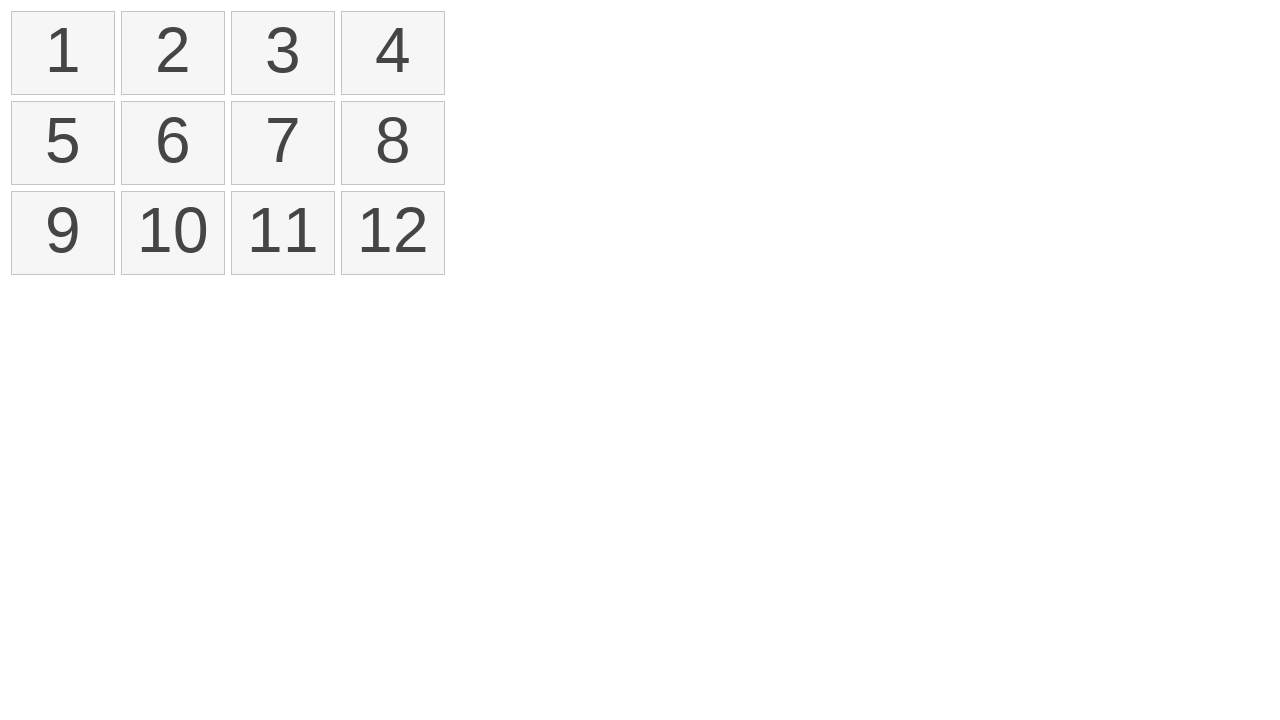

Located fourth item in selectable grid
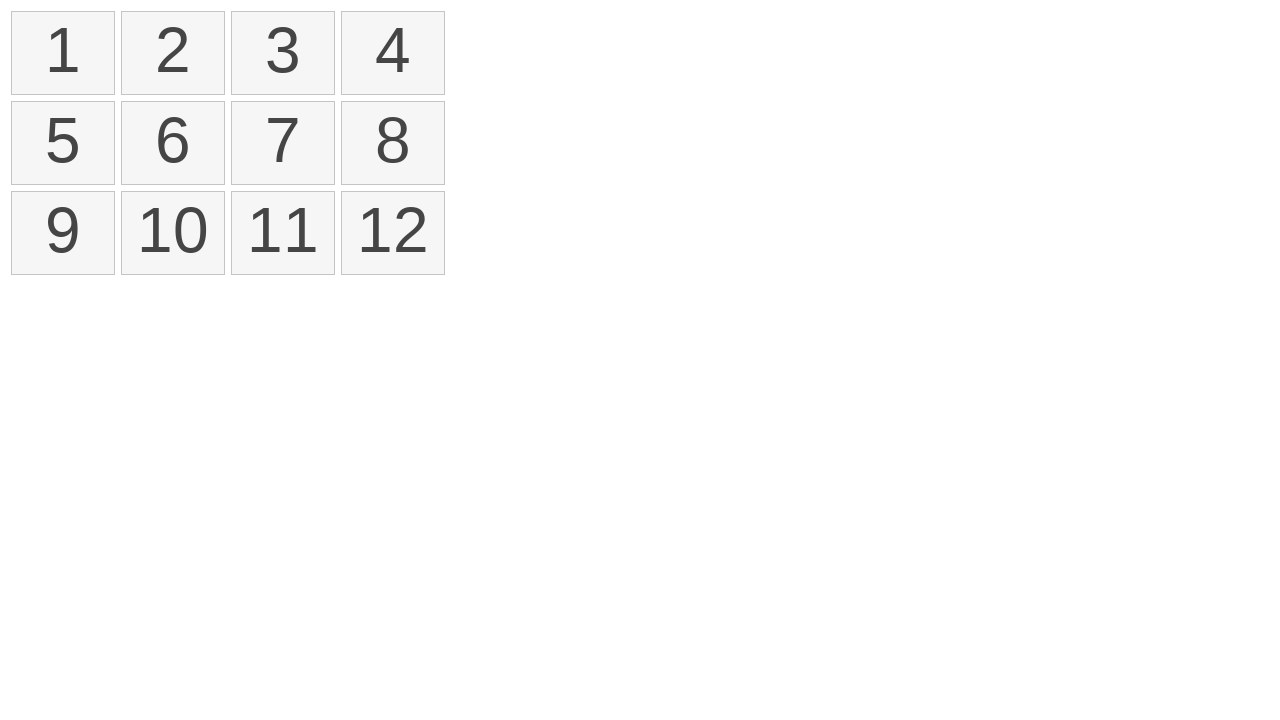

Dragged from first item to fourth item to select multiple elements at (393, 53)
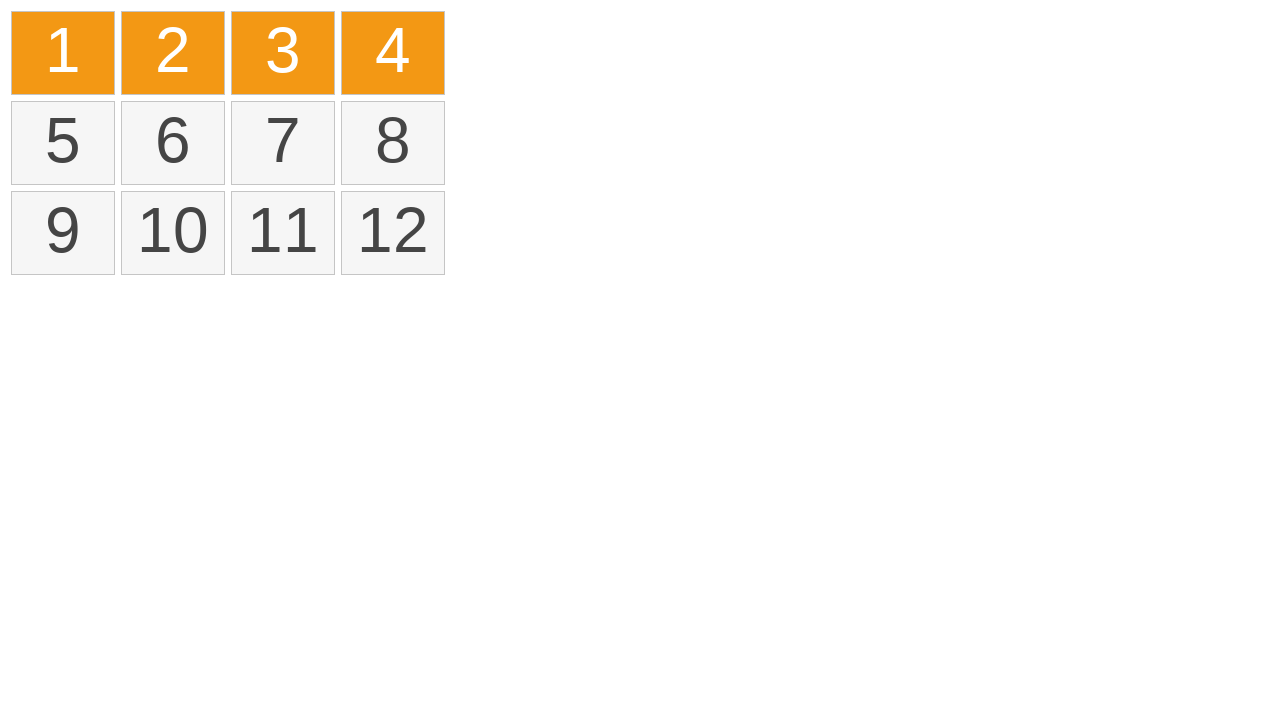

Verified that items are selected (ui-selected class present)
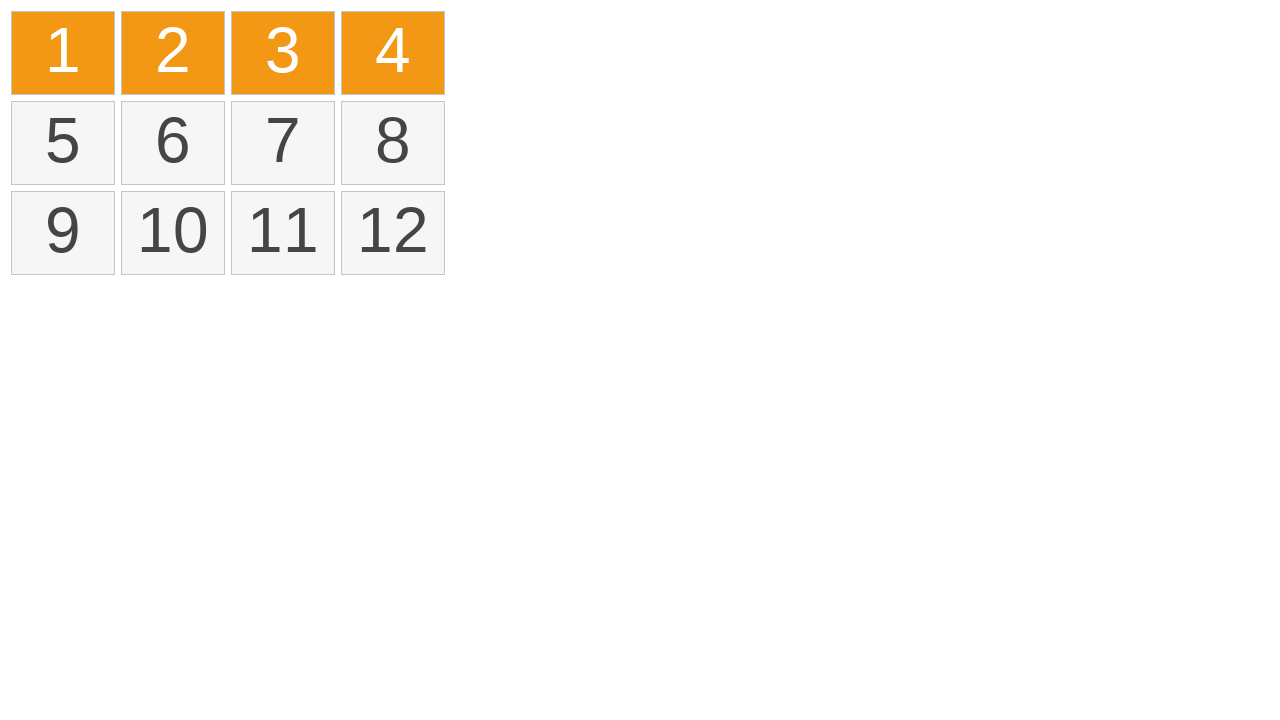

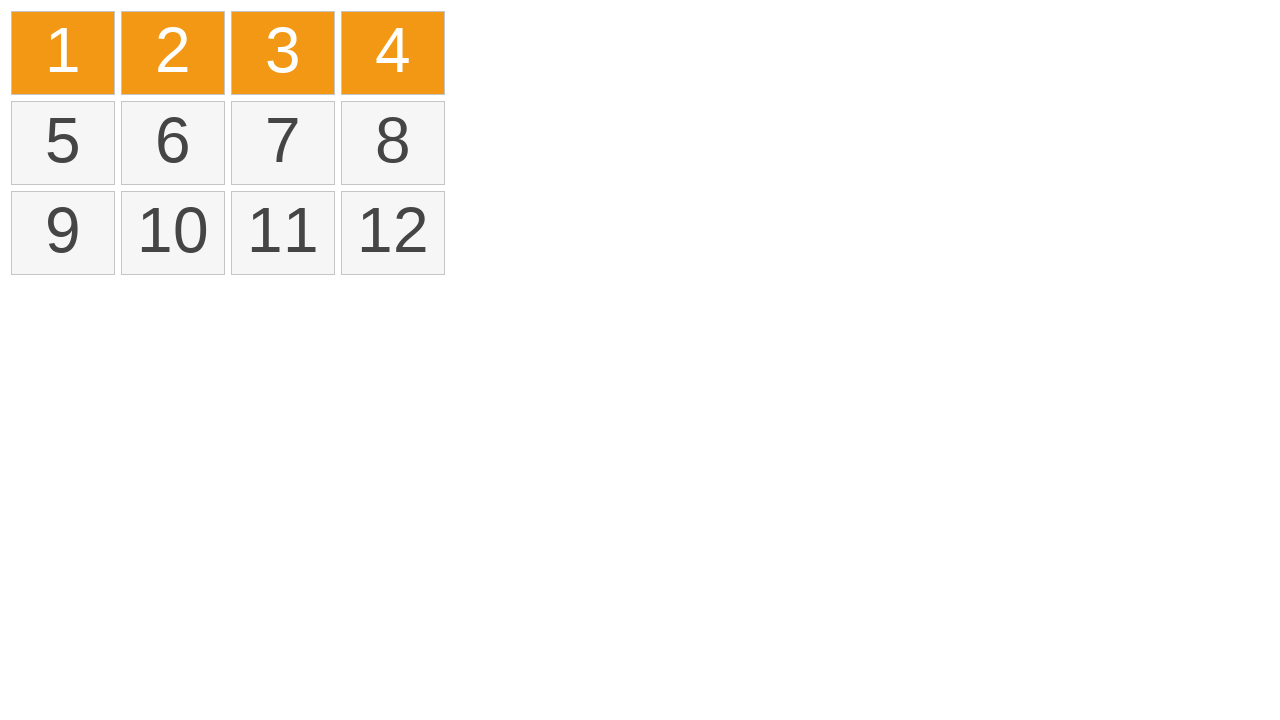